Solves a math problem by reading a value from the page, calculating a result using a mathematical formula, and submitting the answer along with checkbox and radio button selections

Starting URL: http://suninjuly.github.io/math.html

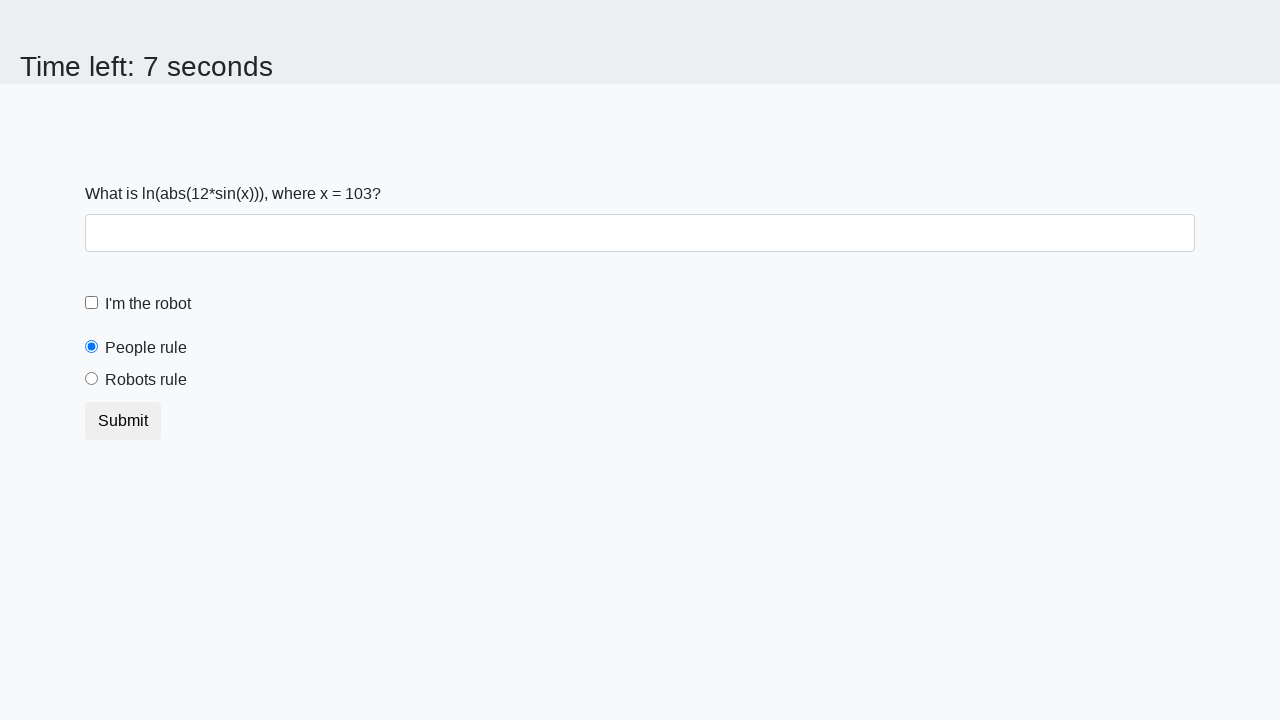

Located the input value element
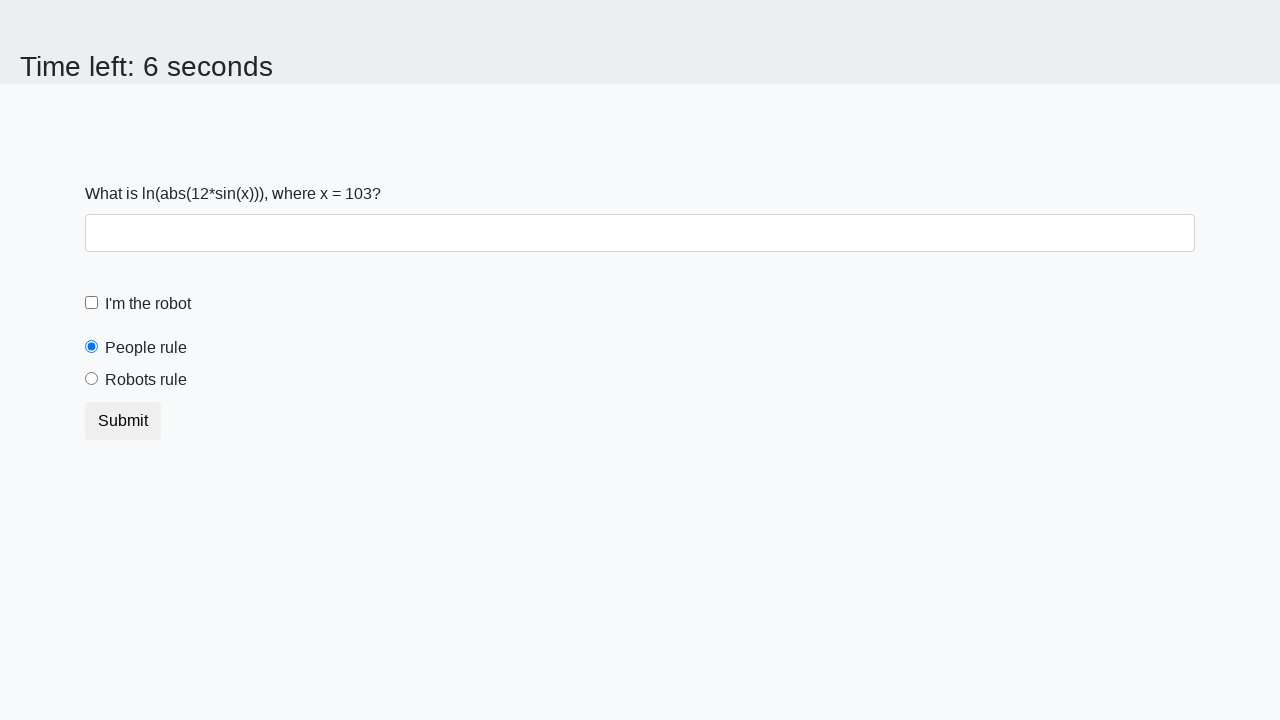

Retrieved x value from page element
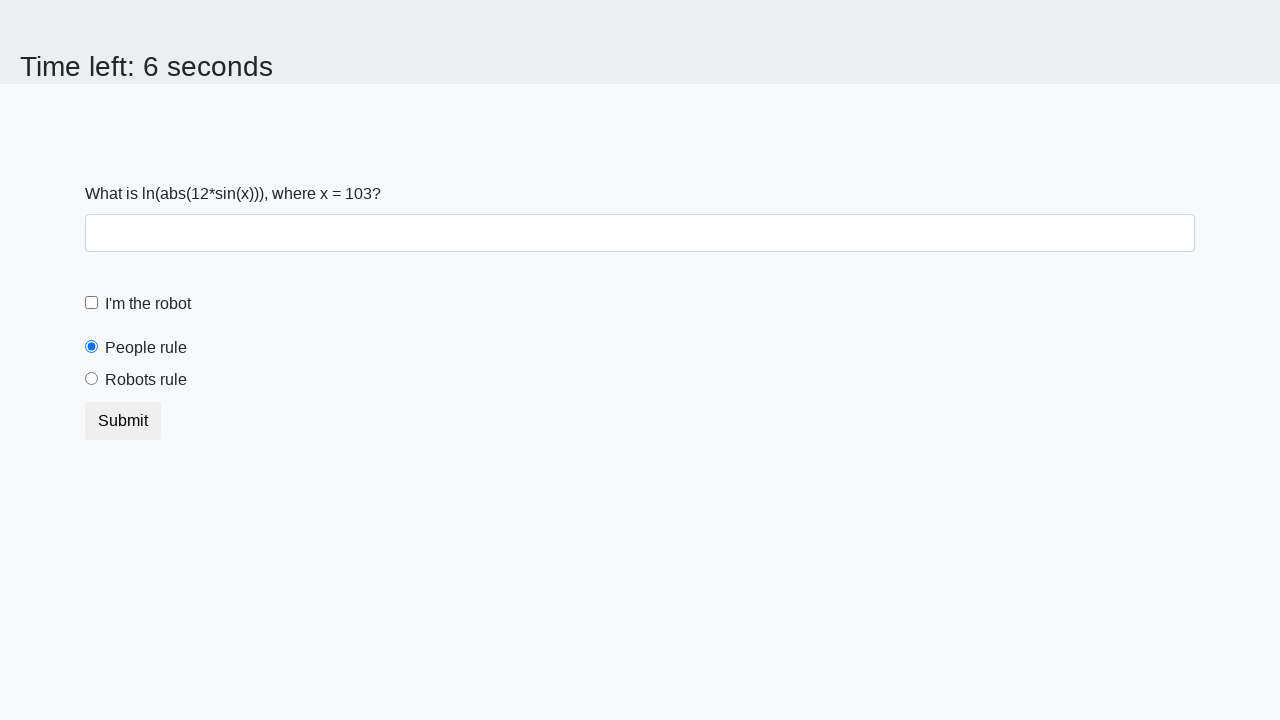

Calculated result using formula: y = log(|12 * sin(103)|) = 2.0116796413407005
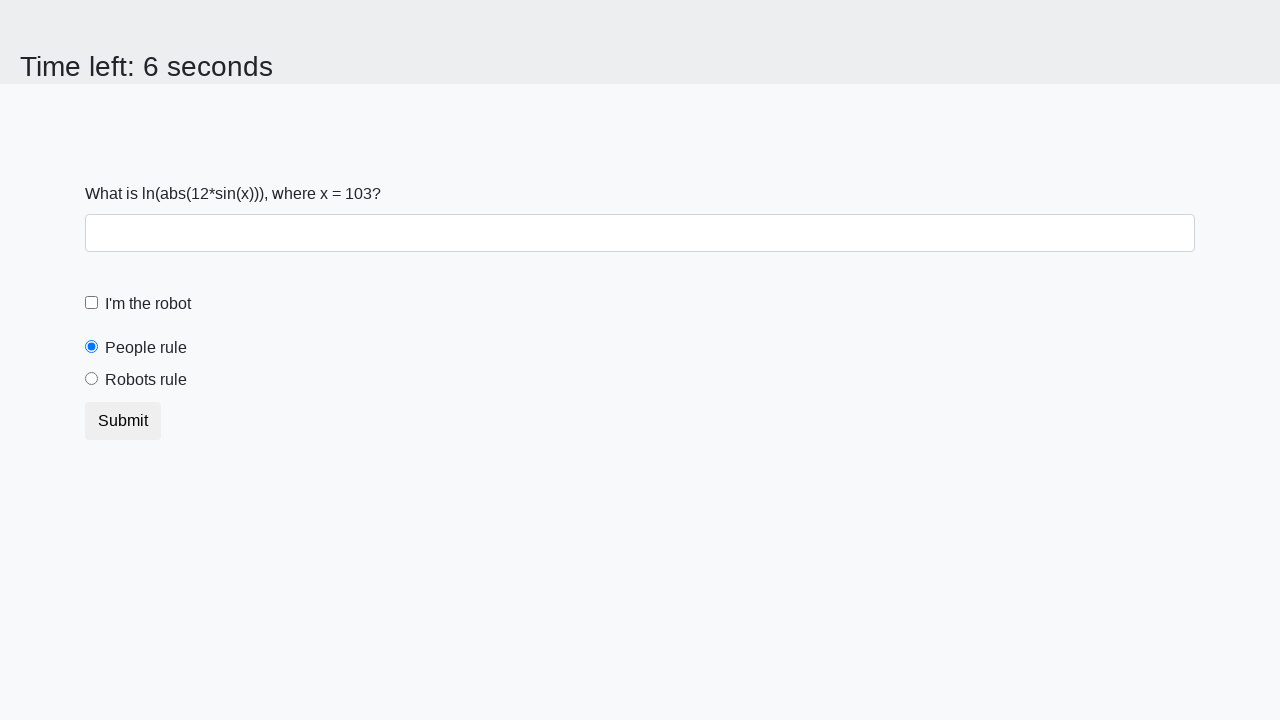

Filled answer field with calculated value: 2.0116796413407005 on input#answer
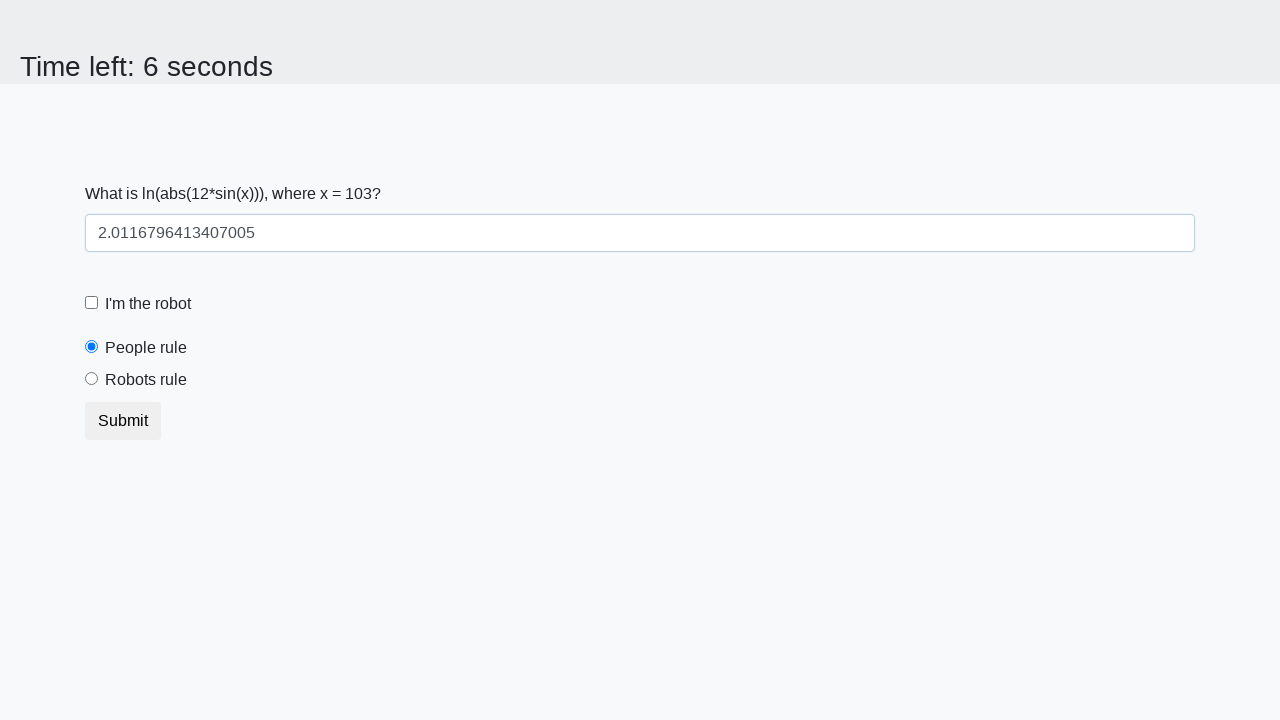

Clicked the robot checkbox at (92, 303) on input#robotCheckbox
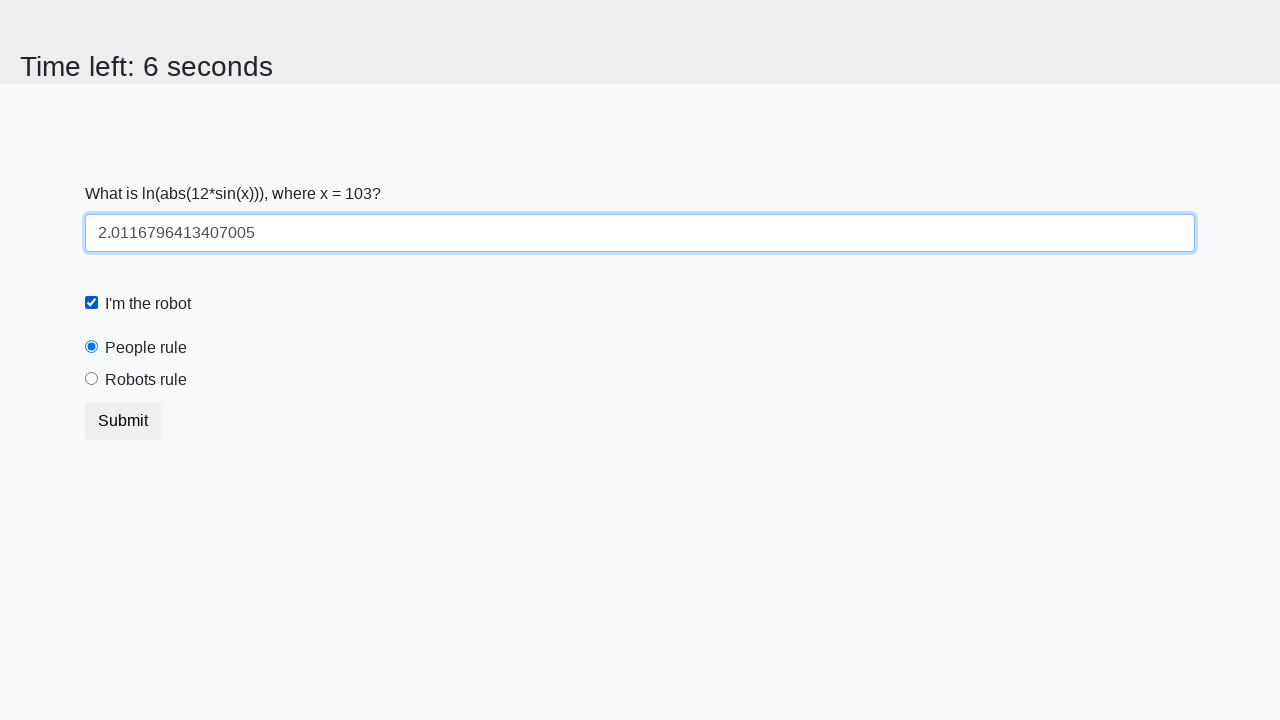

Clicked the 'robots rule' radio button at (92, 379) on input#robotsRule
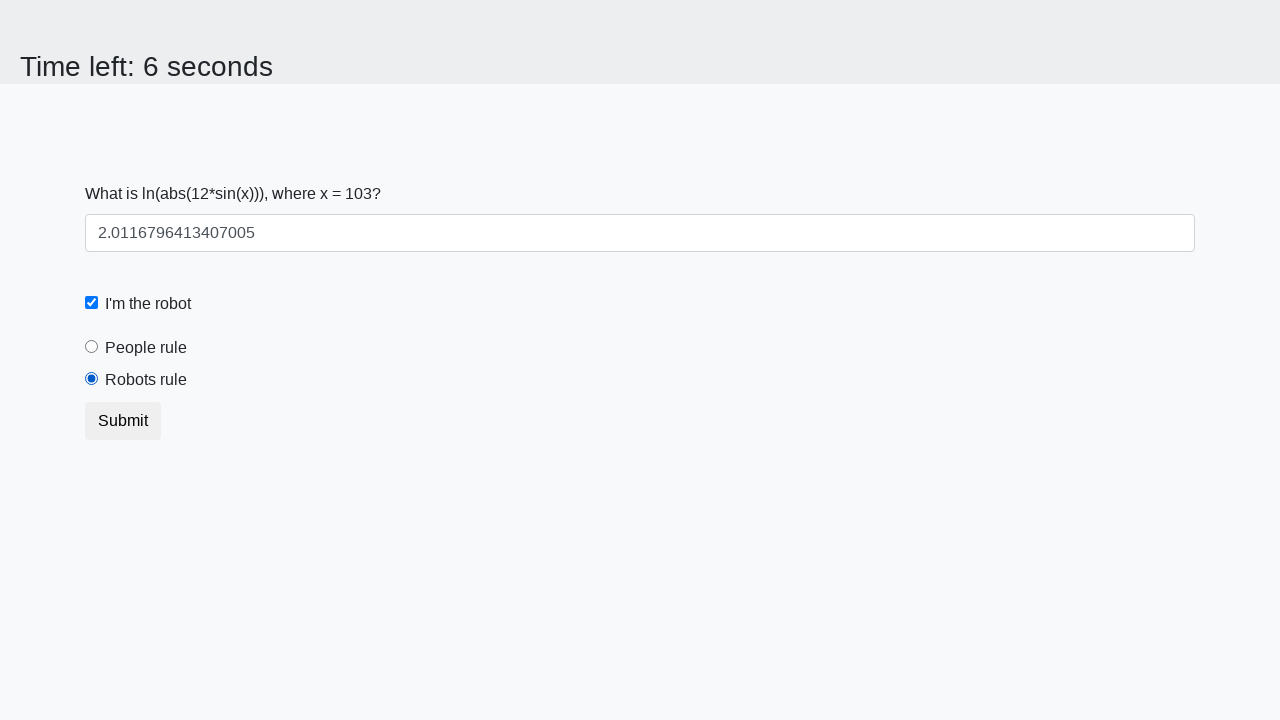

Clicked submit button to submit the form at (123, 421) on button[type='submit']
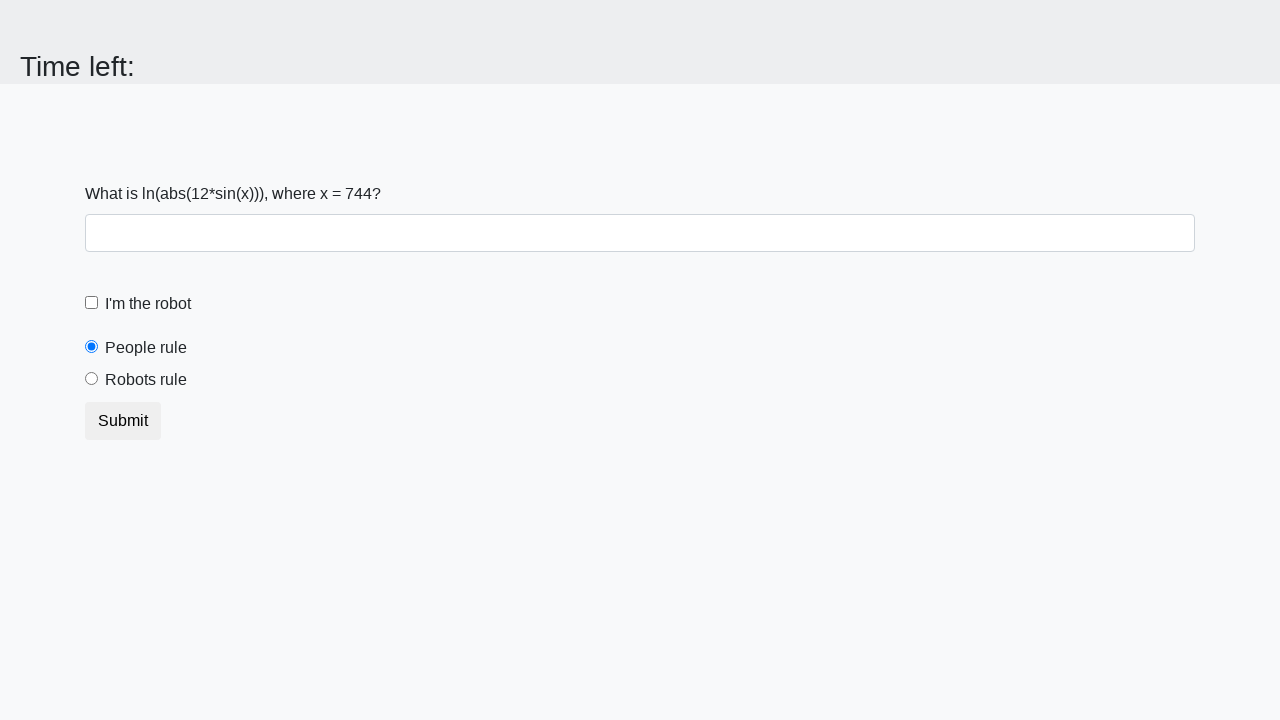

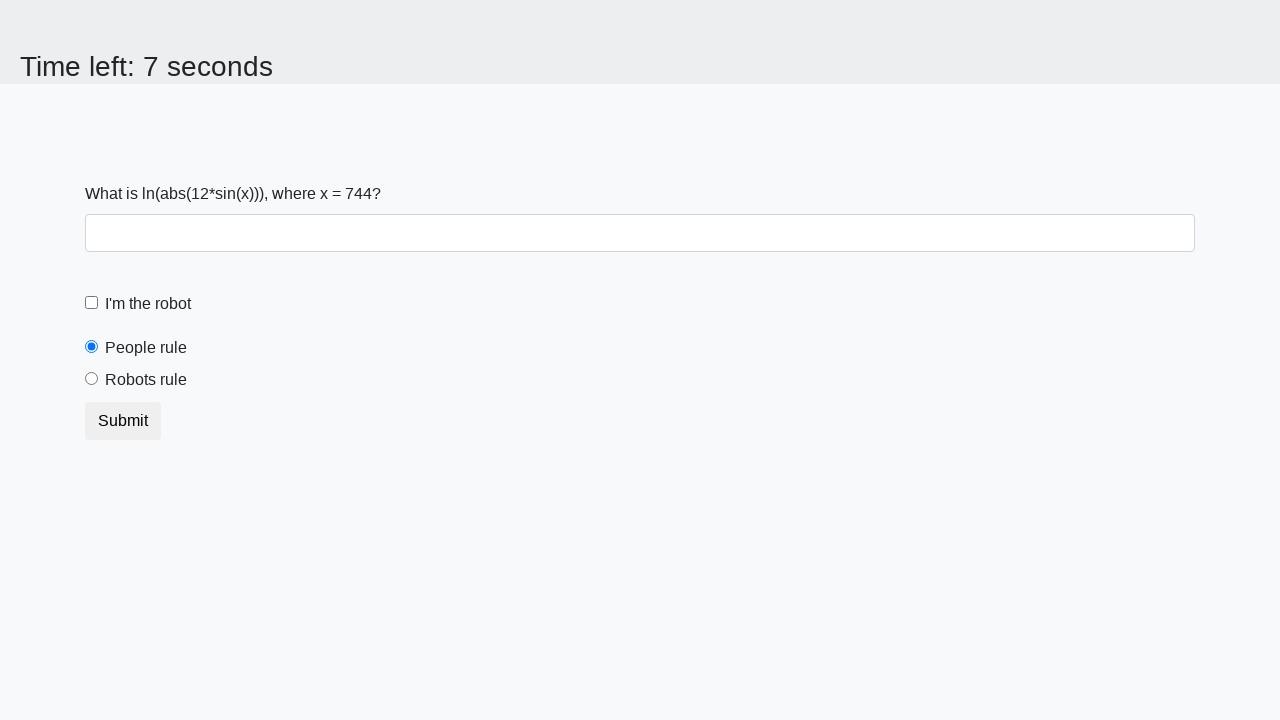